Demonstrates drag and drop by offset action from box A to box B position on a test page

Starting URL: https://crossbrowsertesting.github.io/drag-and-drop

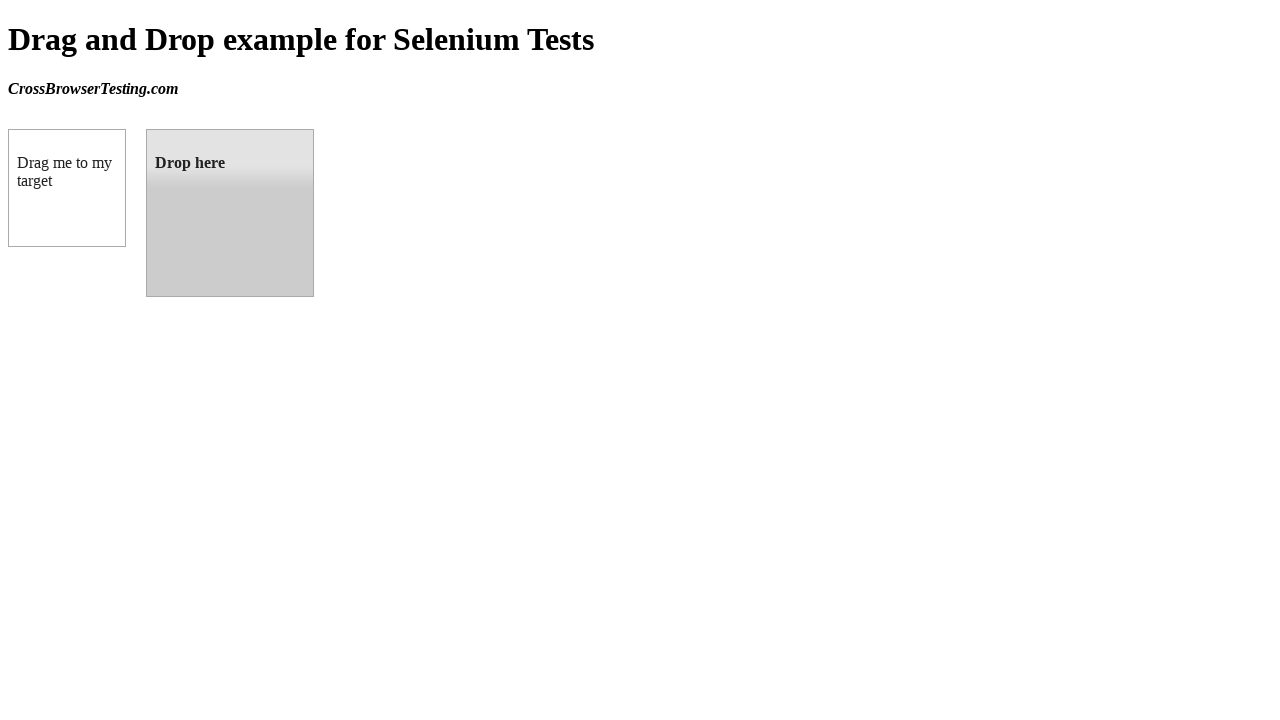

Navigated to drag and drop test page
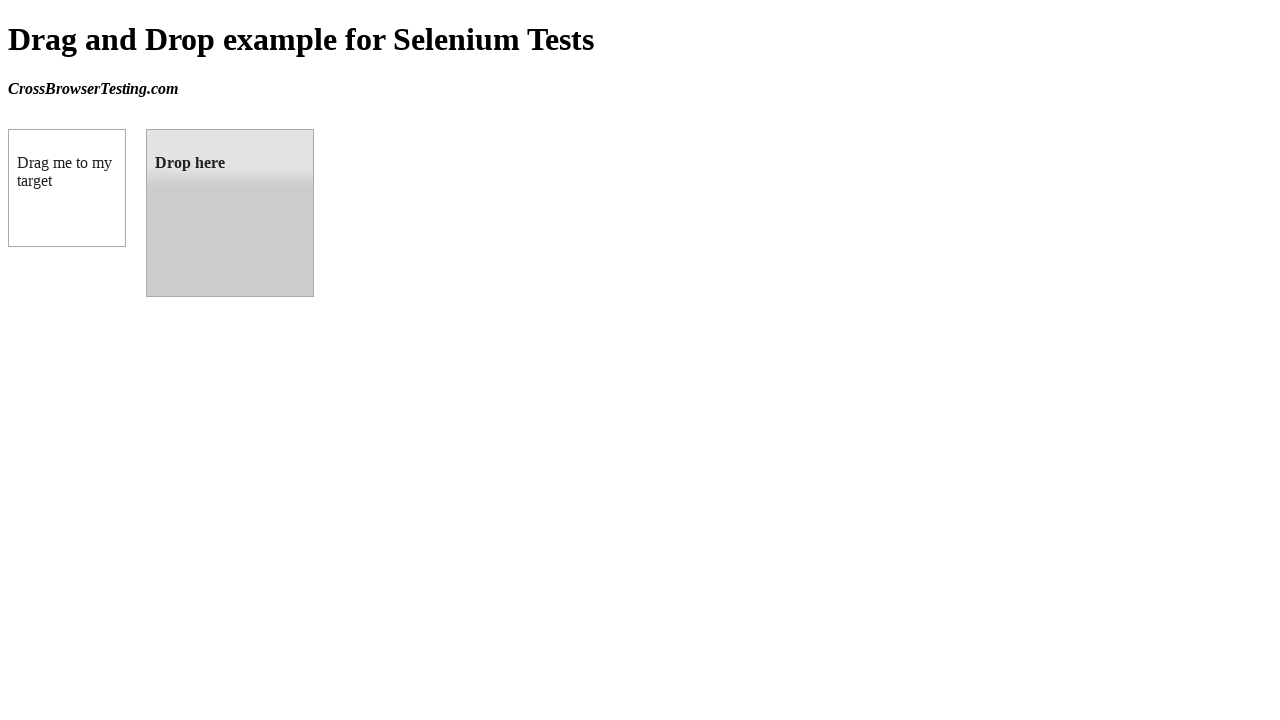

Draggable element loaded
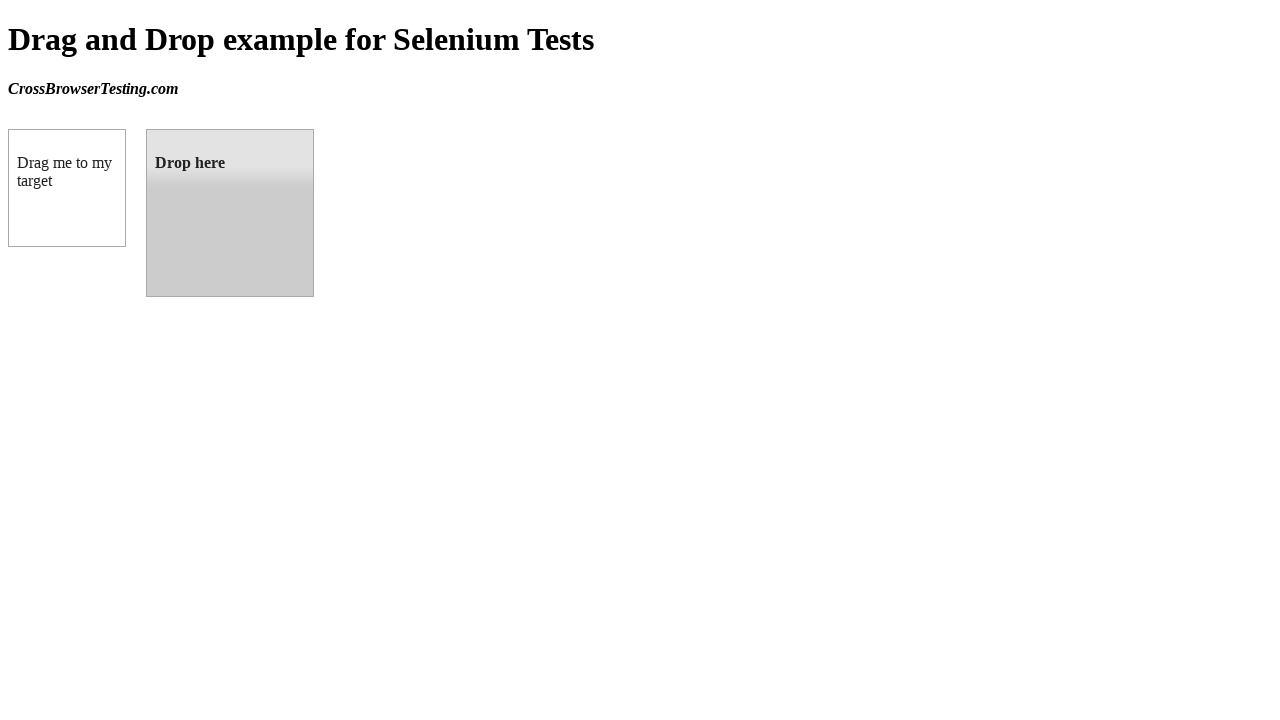

Located source element (box A)
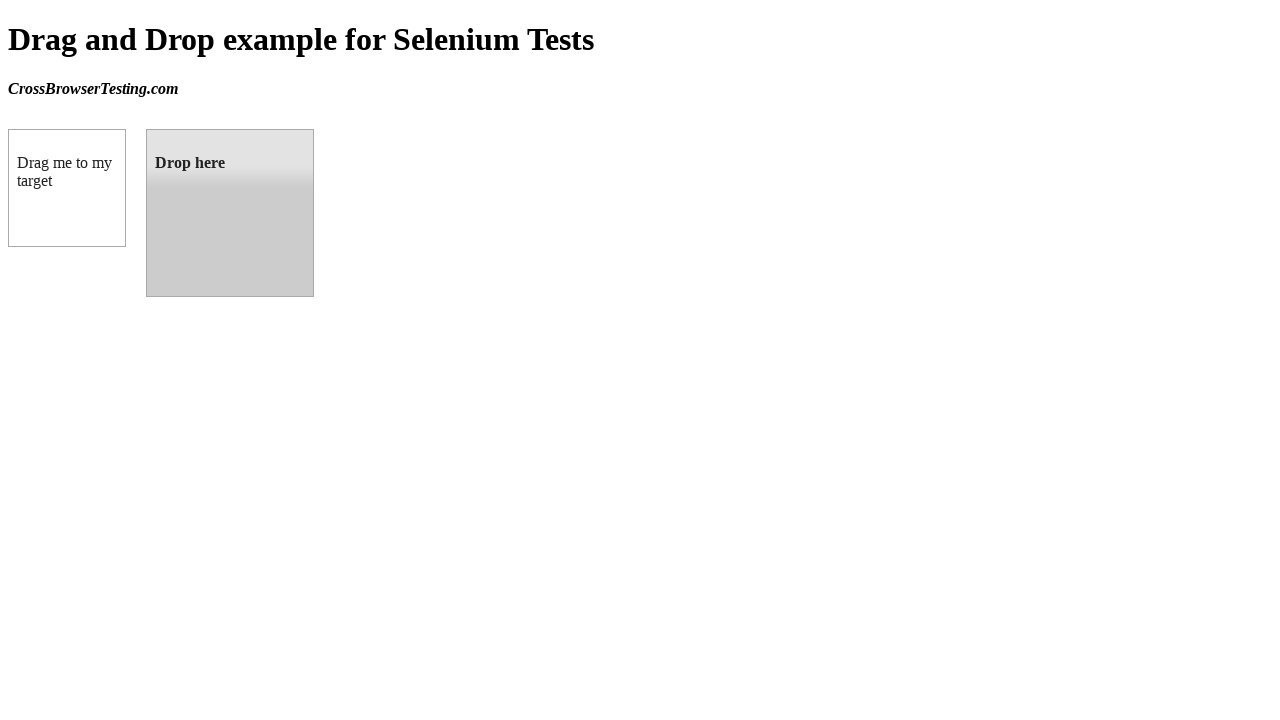

Located target element (box B)
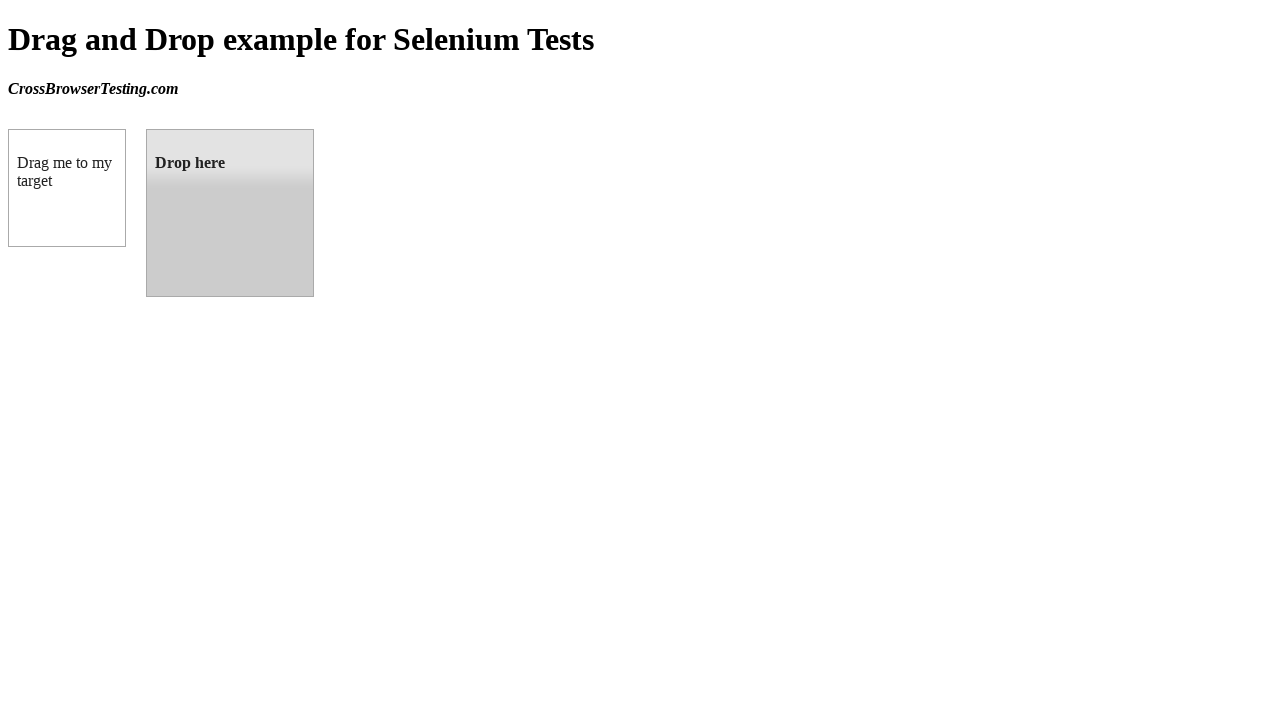

Retrieved target element bounding box dimensions
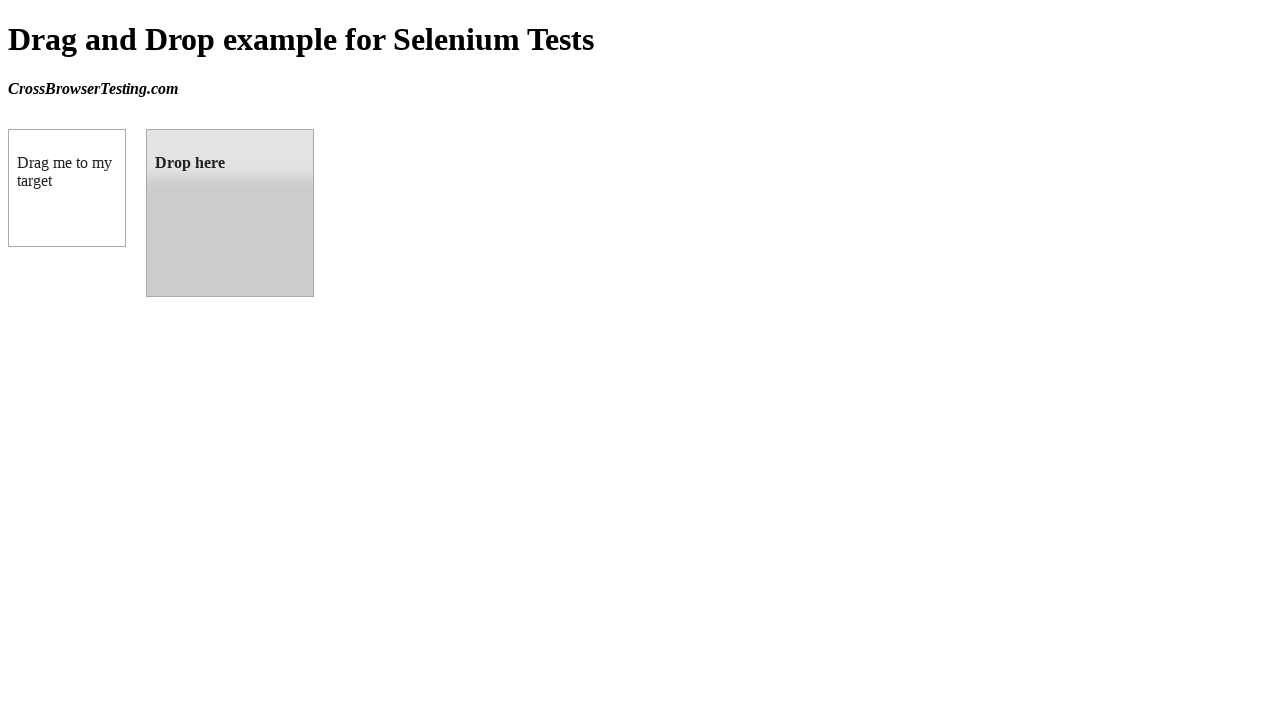

Dragged box A to center of box B using offset positioning at (231, 214)
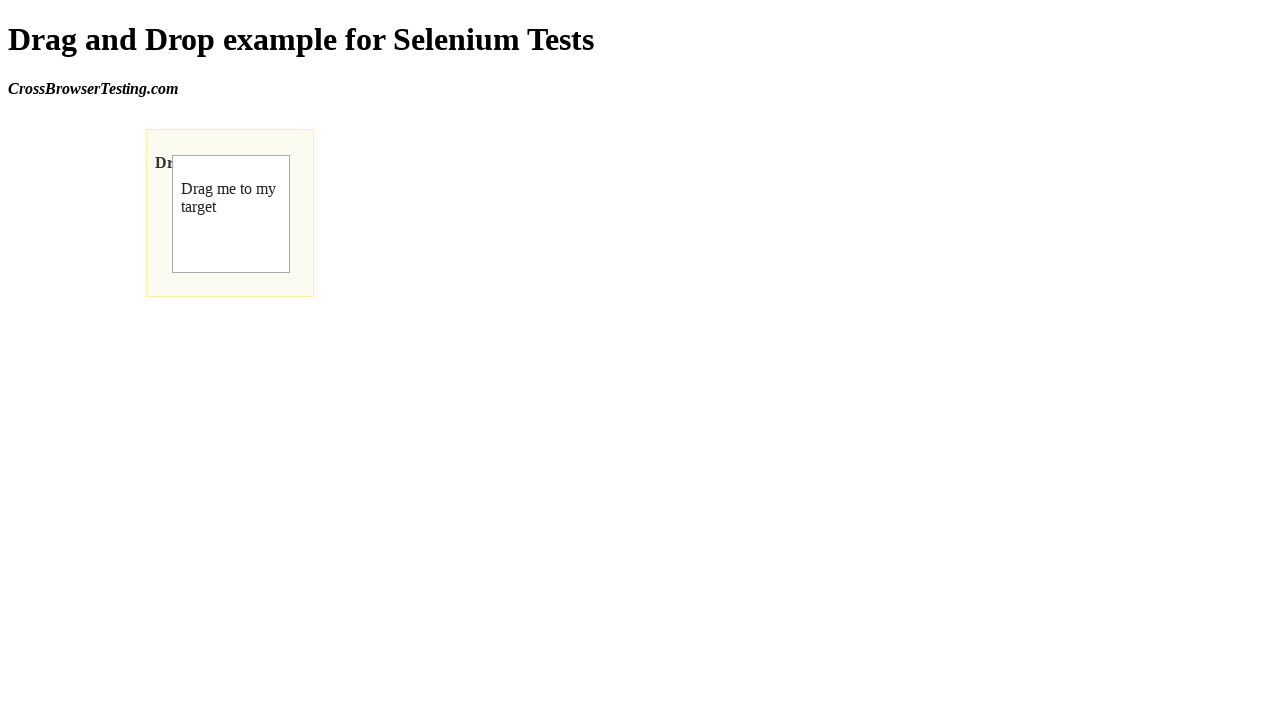

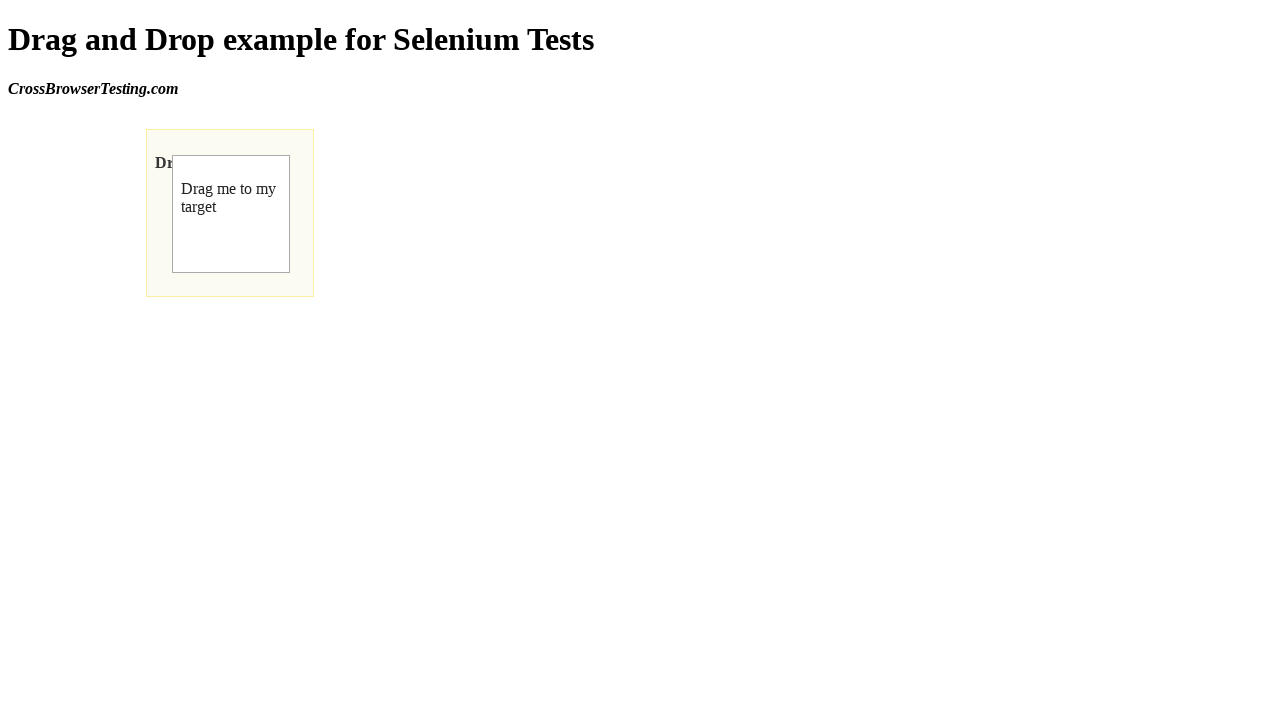